Tests the contact form functionality on an LMS website by navigating to the contact page, filling in name, email, subject, and message fields, then submitting the form and verifying the success message.

Starting URL: https://alchemy.hguy.co/lms

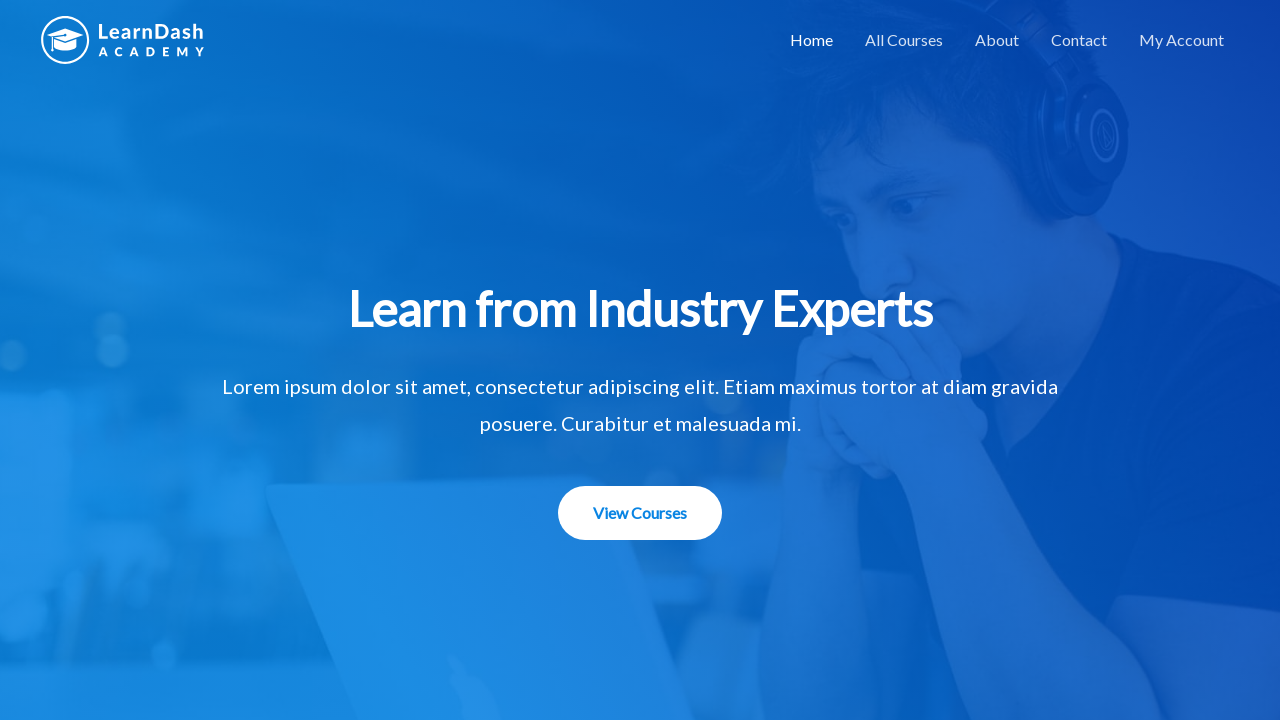

Clicked on Contact link in navigation at (1079, 40) on xpath=//a[contains(text(),'Contact')]
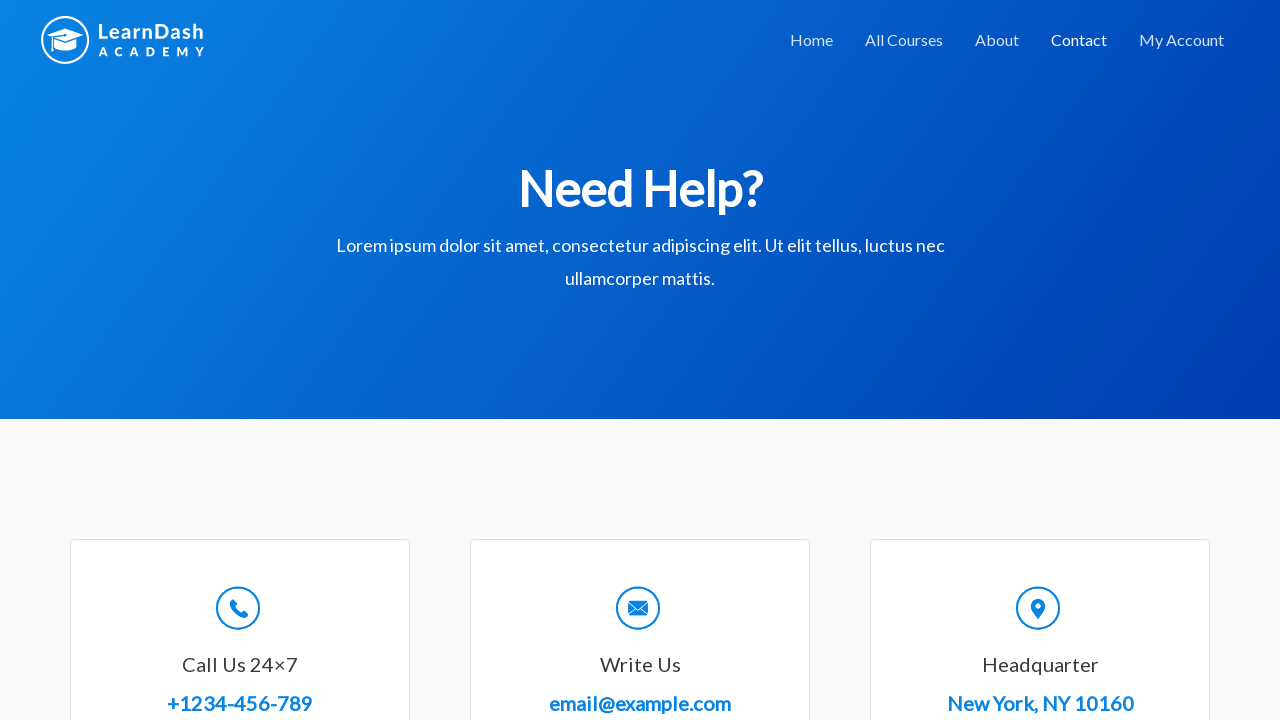

Filled in name field with 'Marcus' on #wpforms-8-field_0
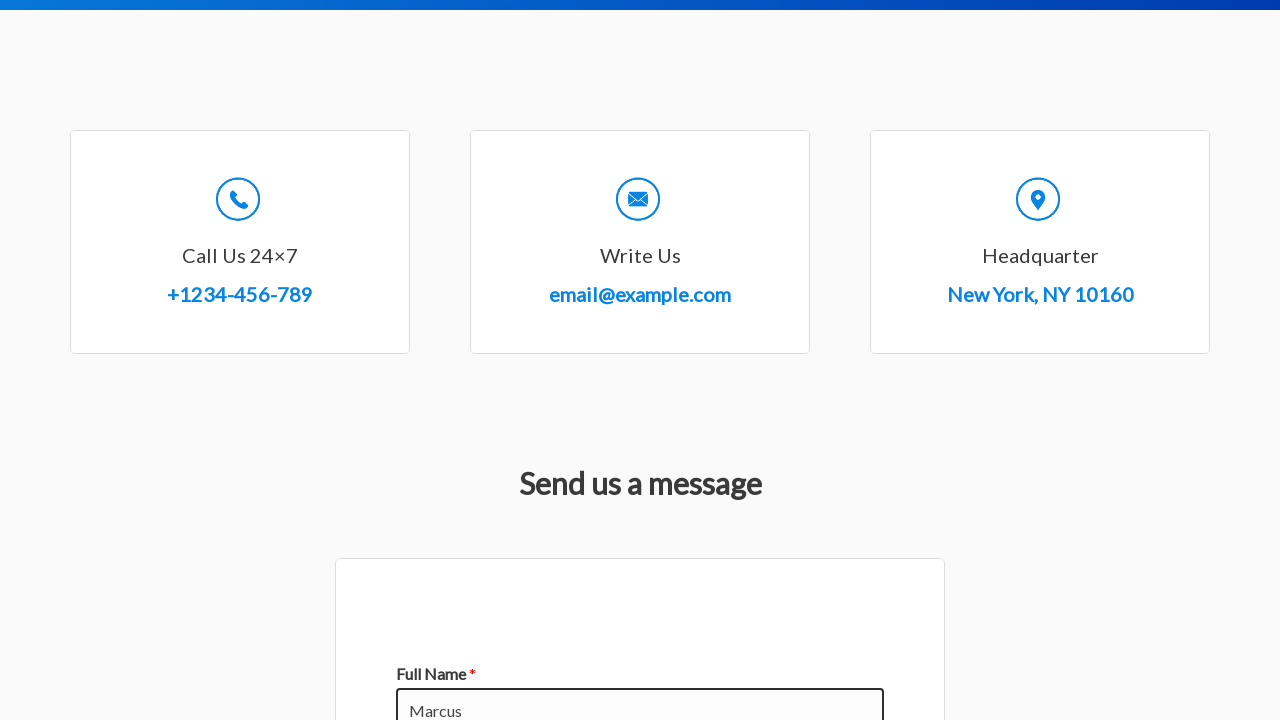

Filled in email field with 'marcus.t@company.org' on input[type='email']
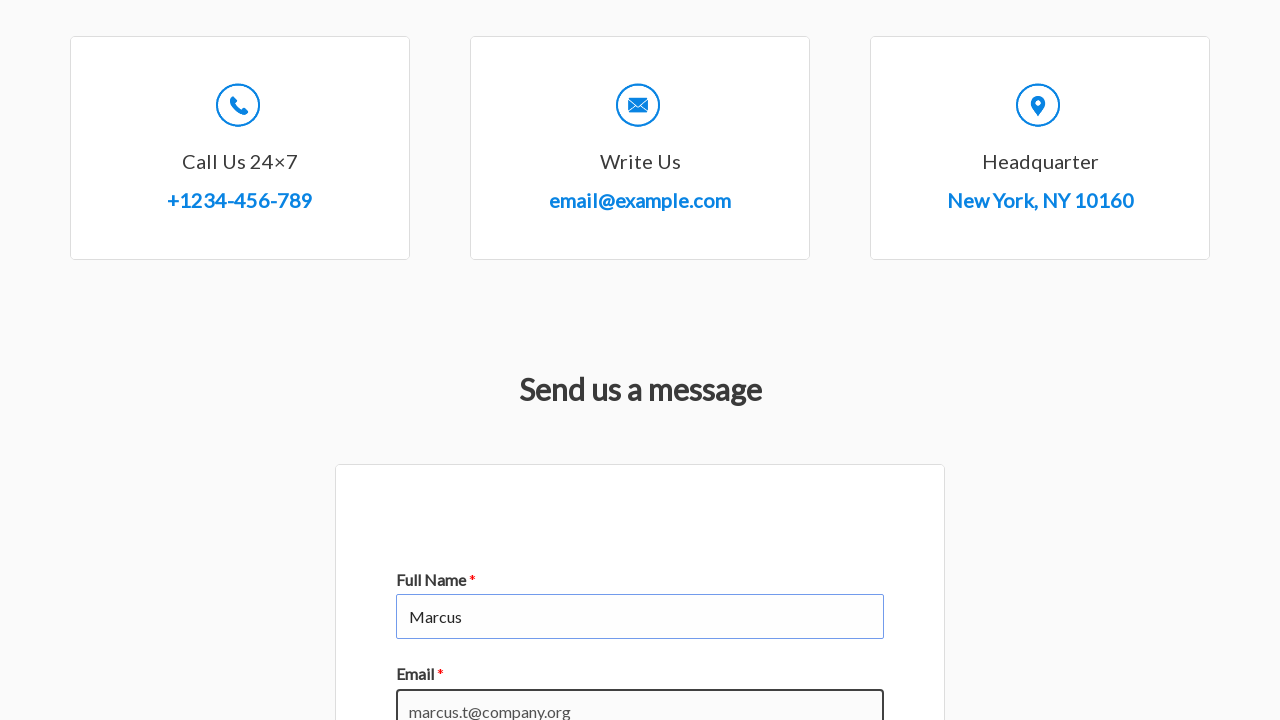

Filled in subject field with 'General Inquiry' on #wpforms-8-field_3
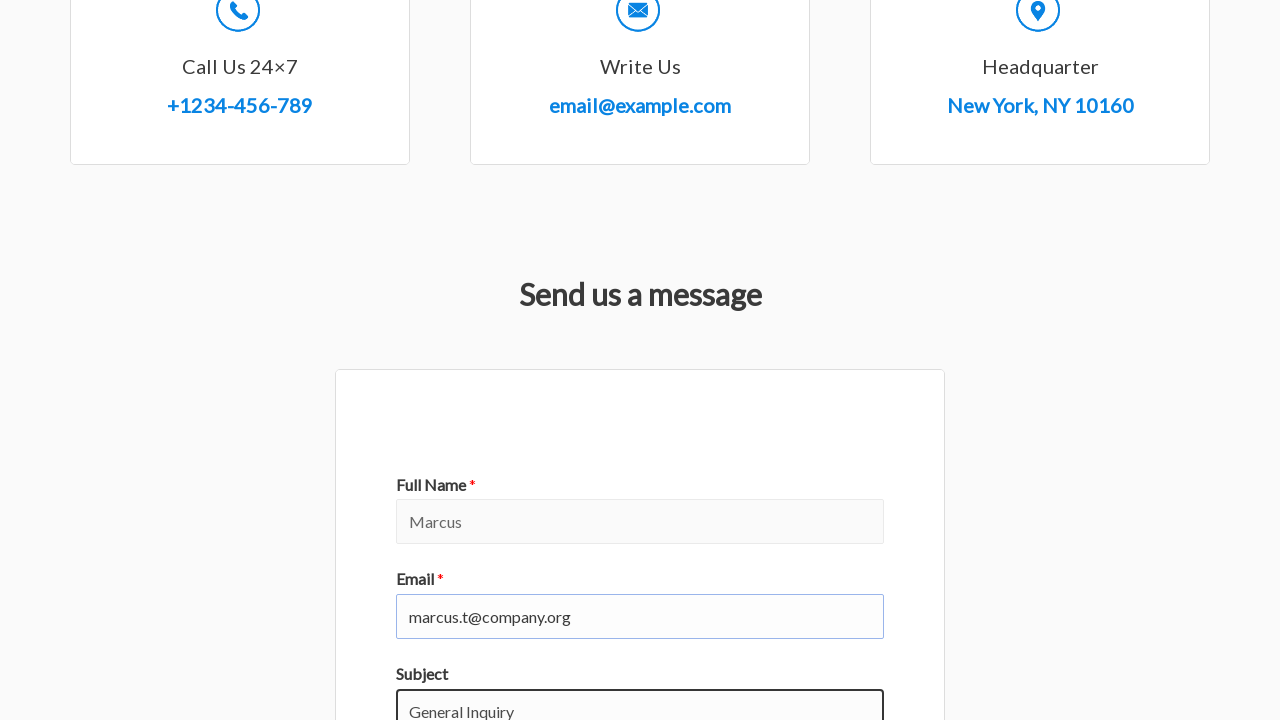

Filled in message field with course information request on #wpforms-8-field_2
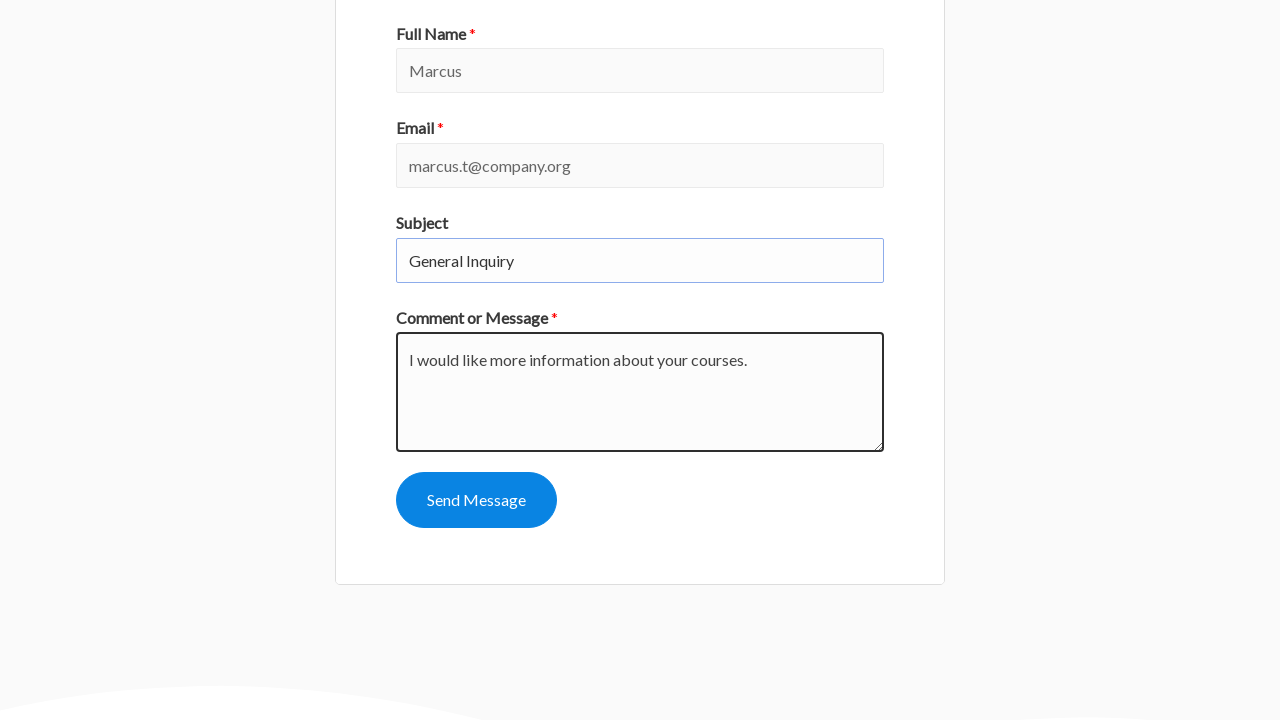

Clicked submit button to send contact form at (476, 500) on #wpforms-submit-8
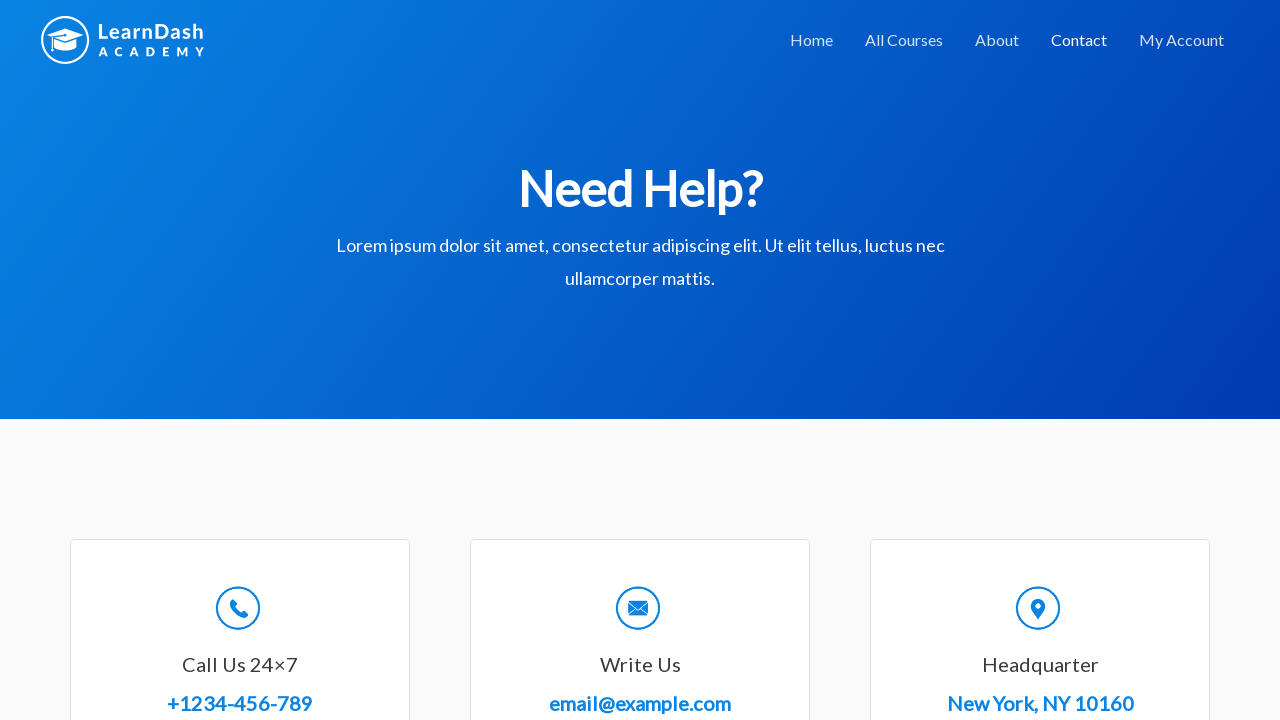

Success message 'Thanks for contacting us' appeared
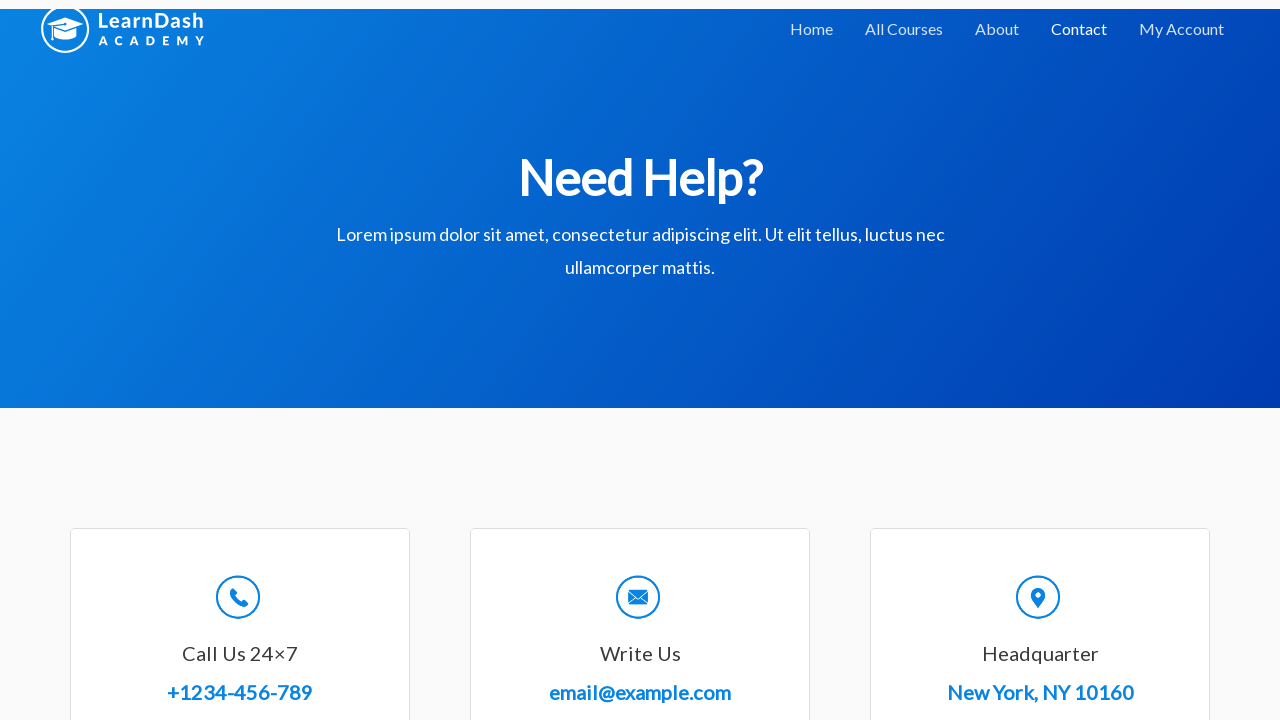

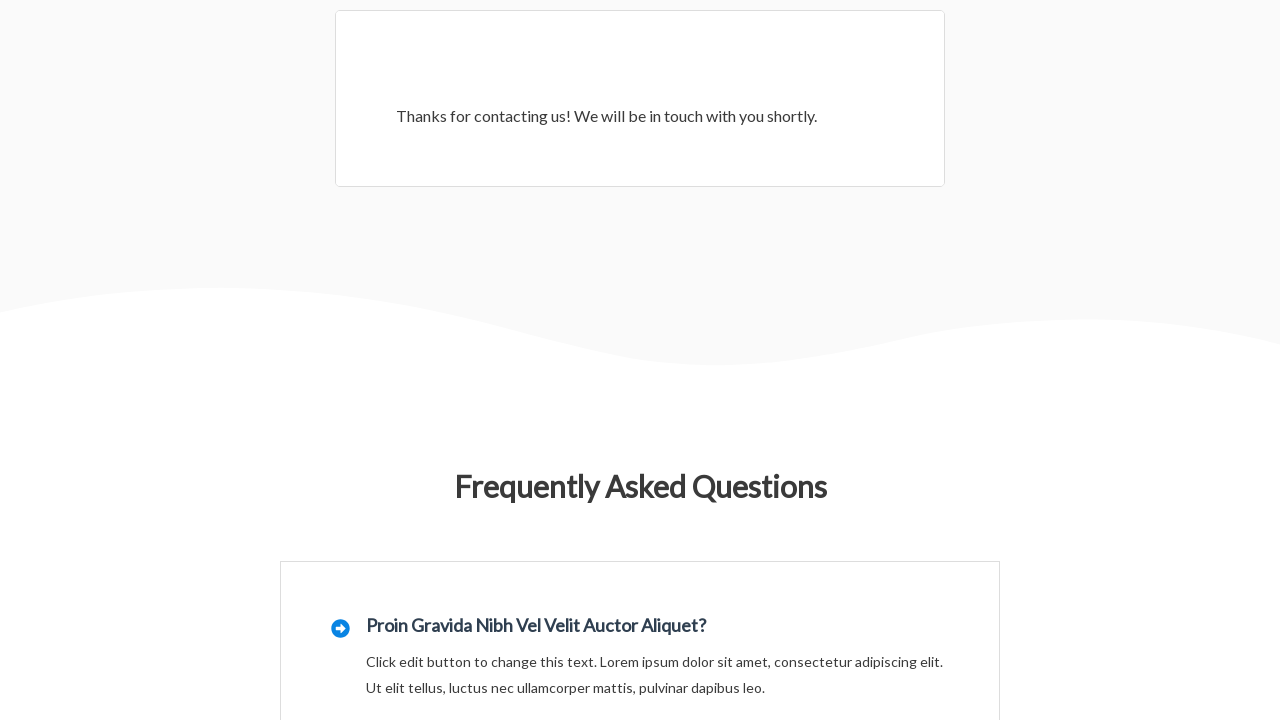